Tests basic web interactions including navigation, form filling, checkbox/radio selection, dropdown selection, and alert handling on a test page

Starting URL: https://testeroprogramowania.github.io/selenium

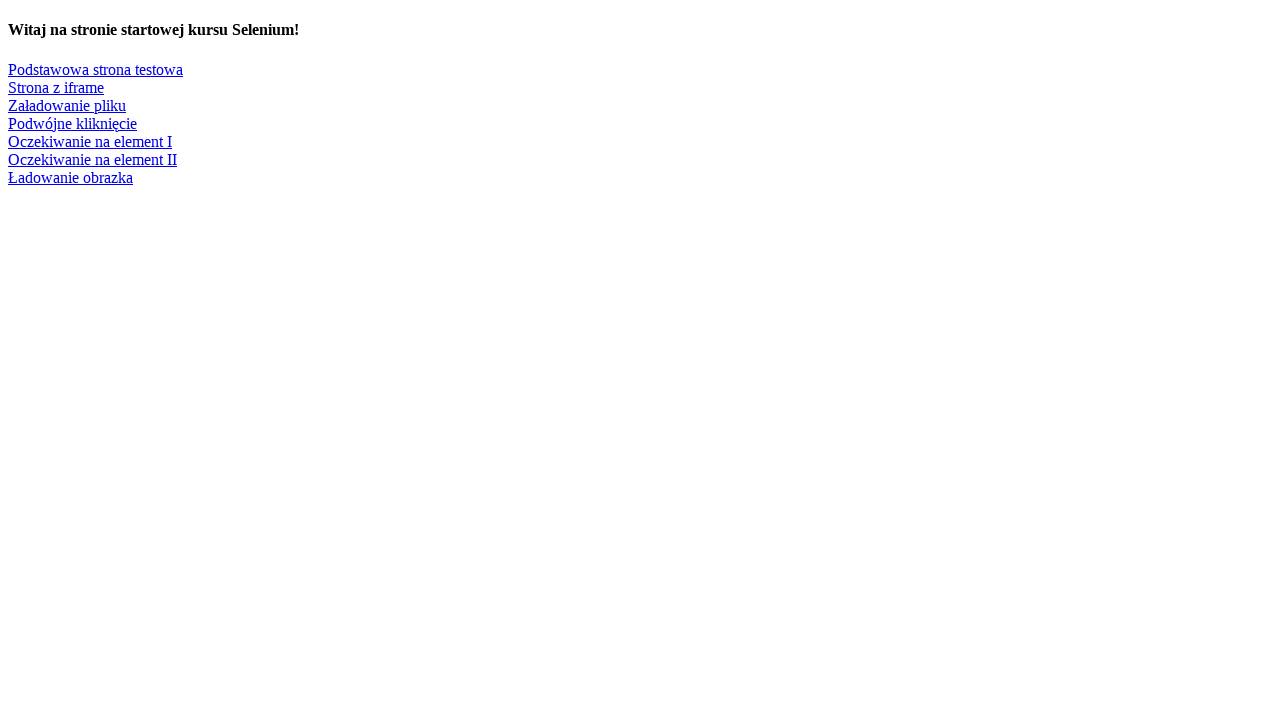

Clicked on 'Podstawowa strona testowa' link to navigate to test page at (96, 69) on xpath=//a[text()='Podstawowa strona testowa']
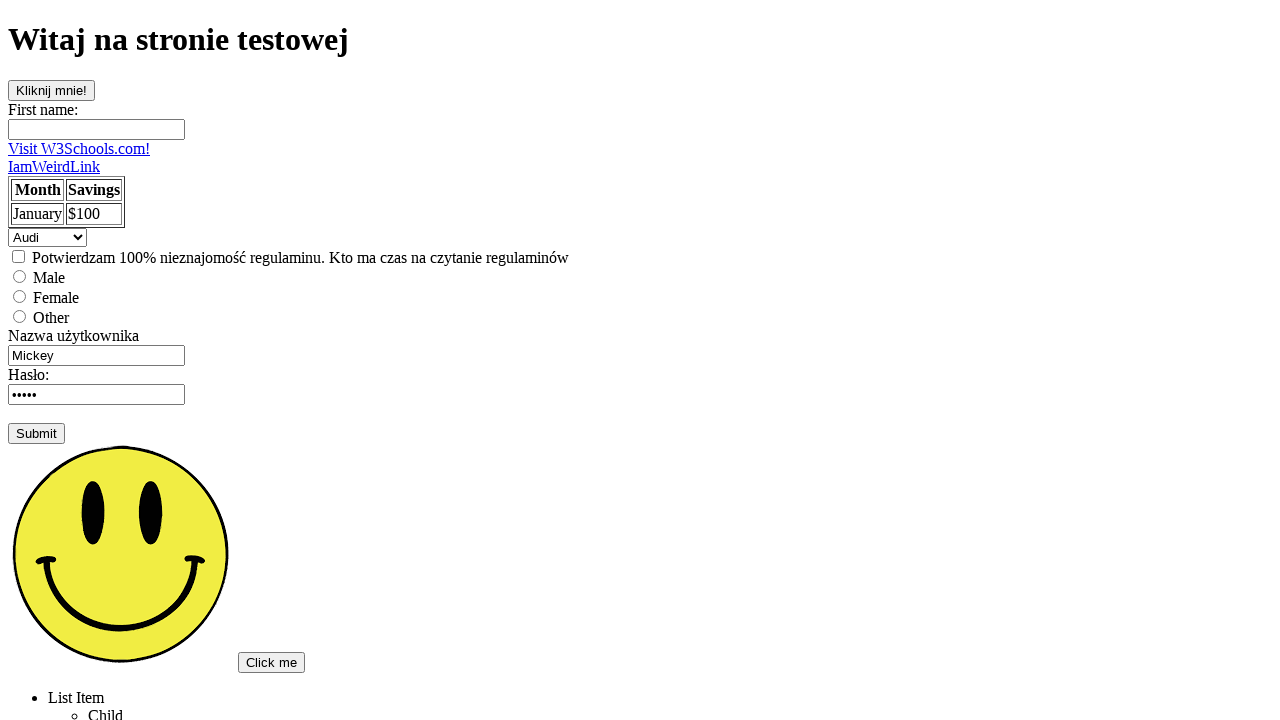

Cleared the username field on xpath=//input[@name='username']
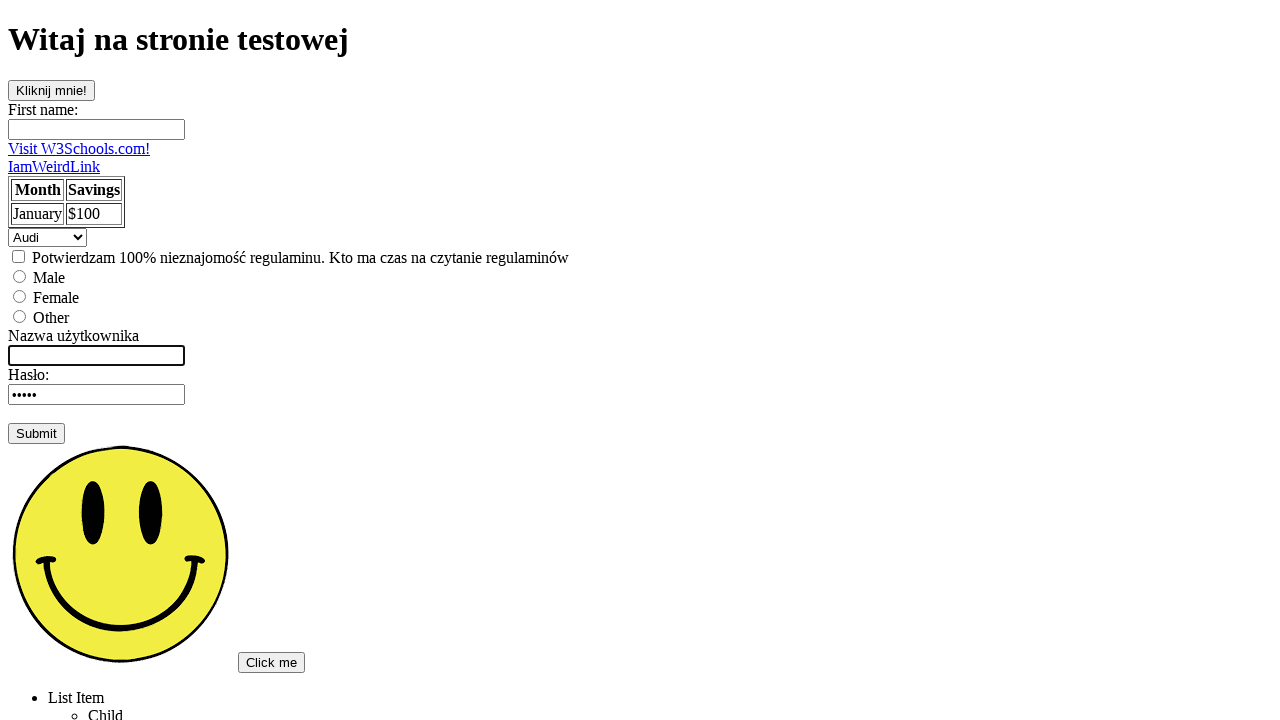

Filled username field with 'Gabrysia' on xpath=//input[@name='username']
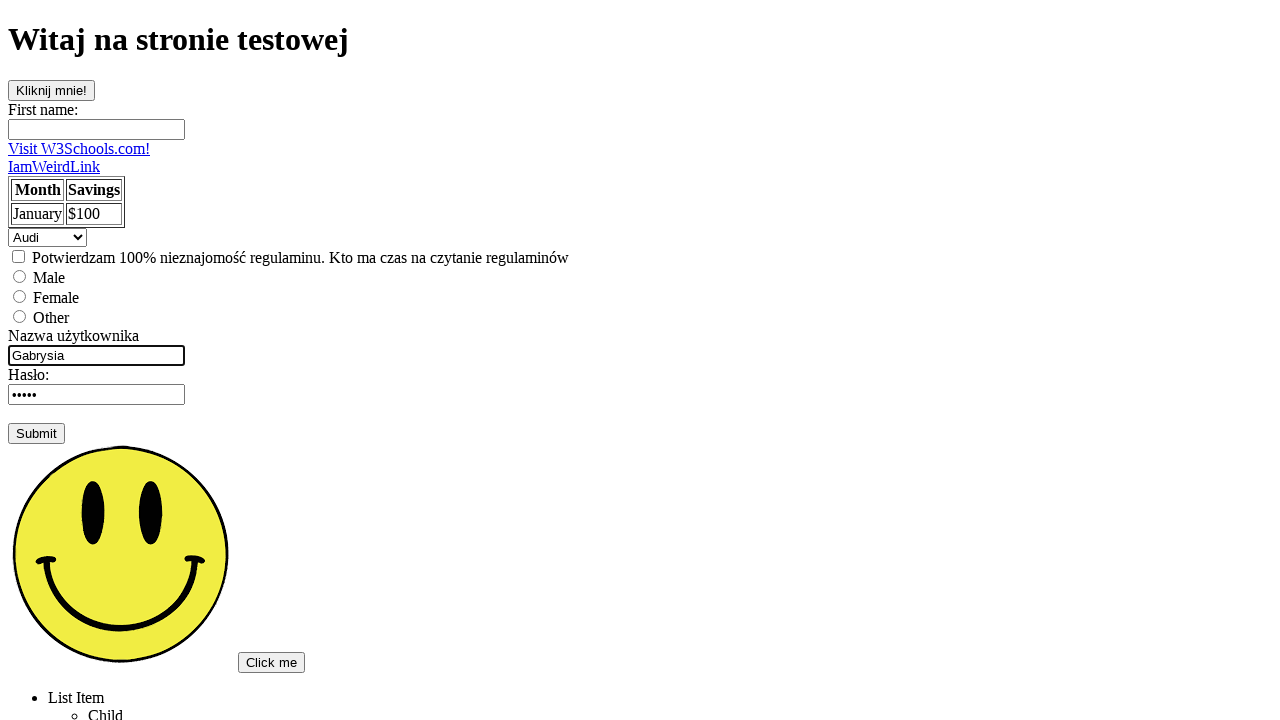

Pressed Enter to submit the username on xpath=//input[@name='username']
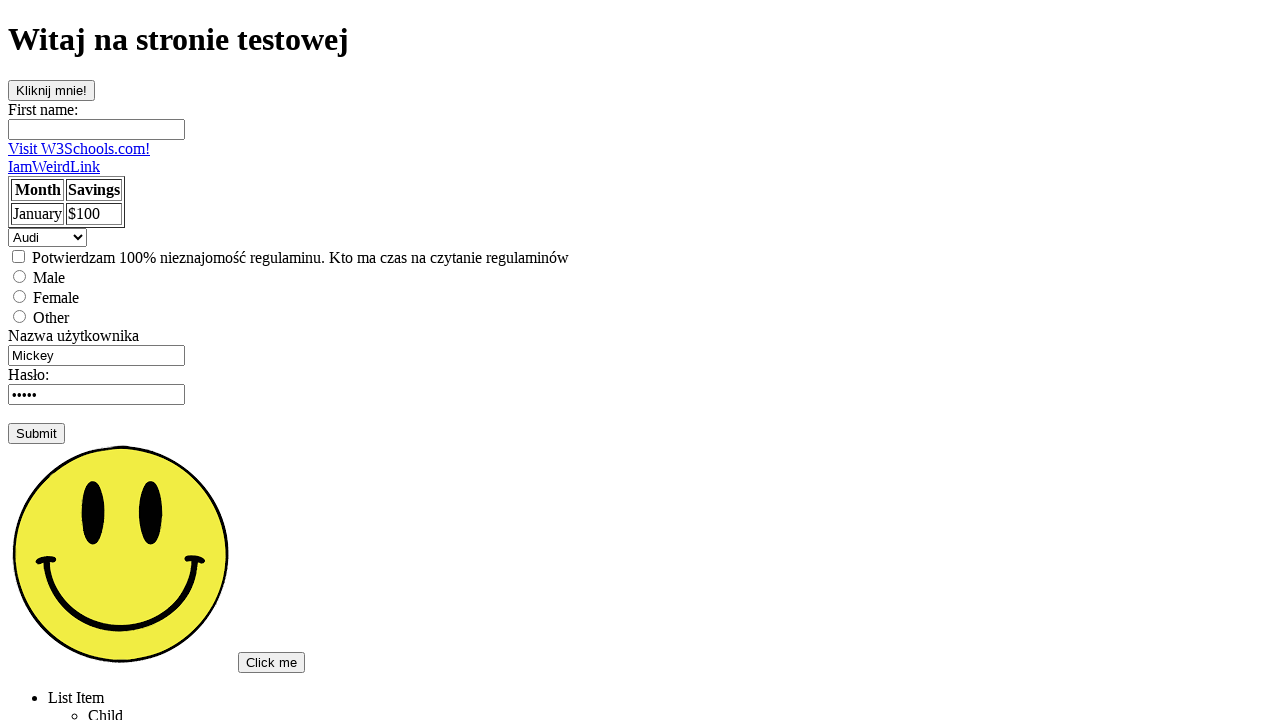

Set up alert handler to accept dialogs
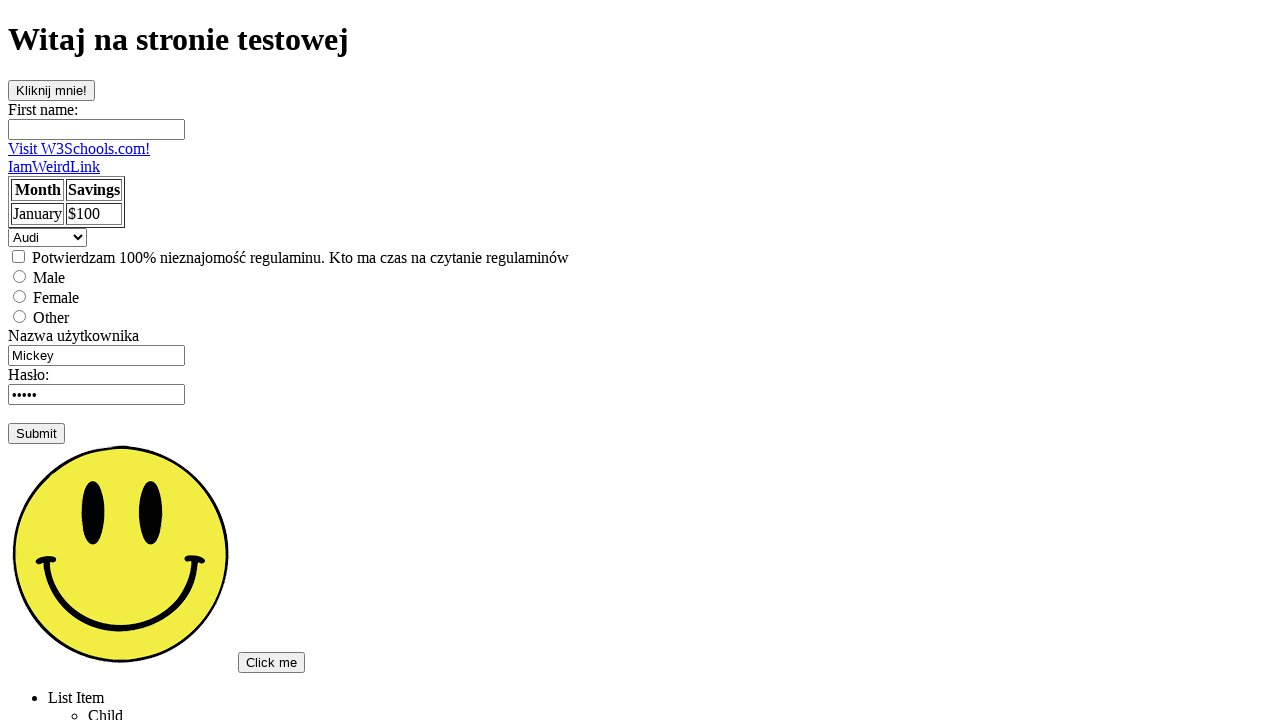

Clicked checkbox to select it at (18, 256) on xpath=//*[@type='checkbox']
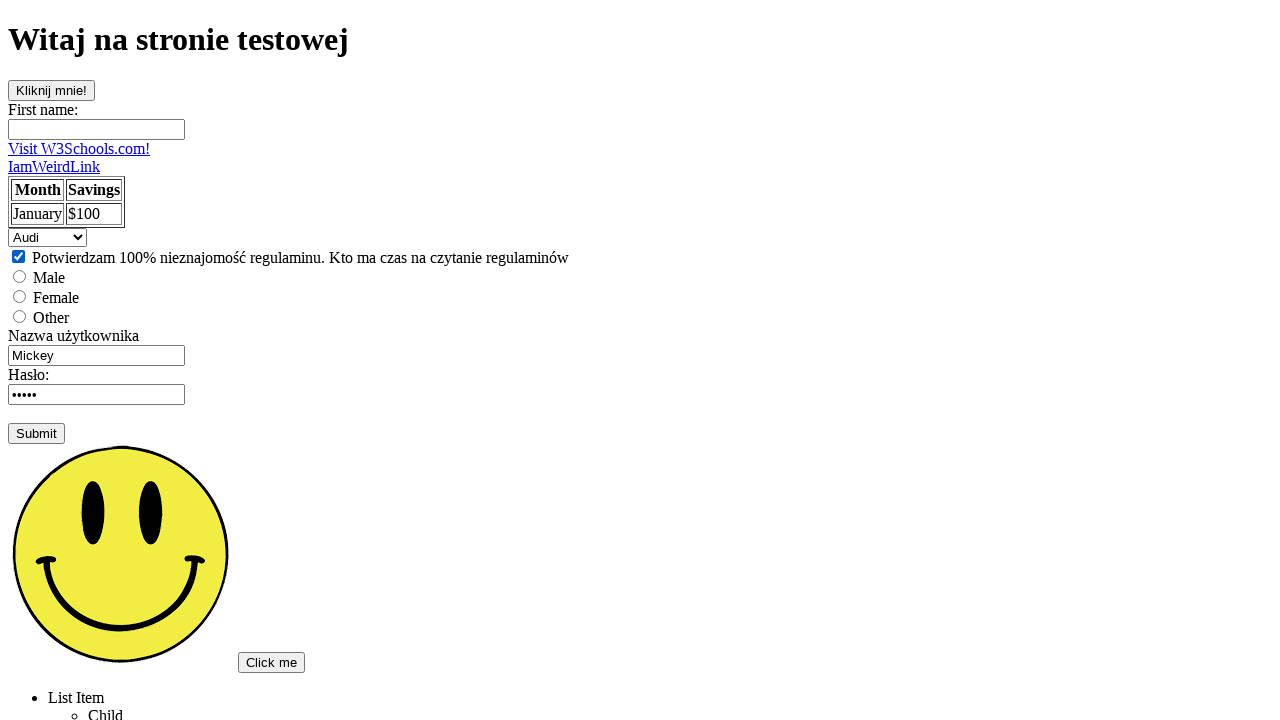

Selected 'female' radio button at (20, 296) on xpath=//input[@value='female']
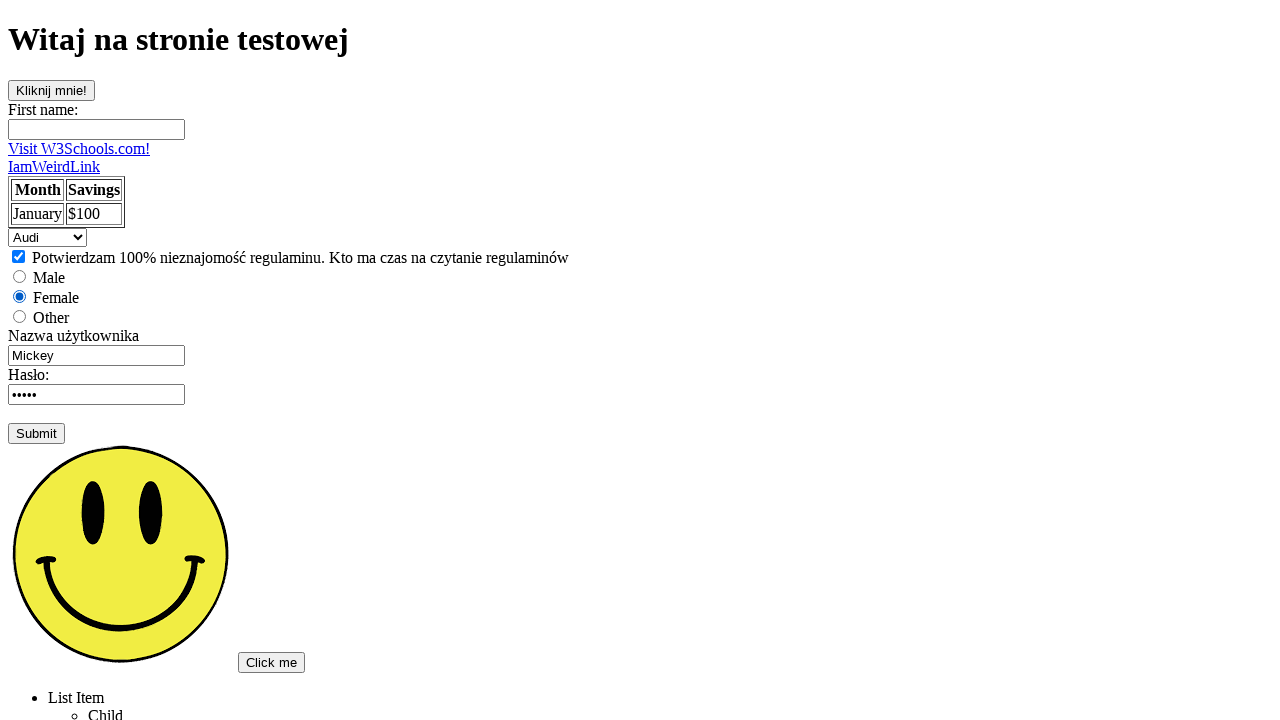

Selected 'Saab' from the dropdown menu on //select
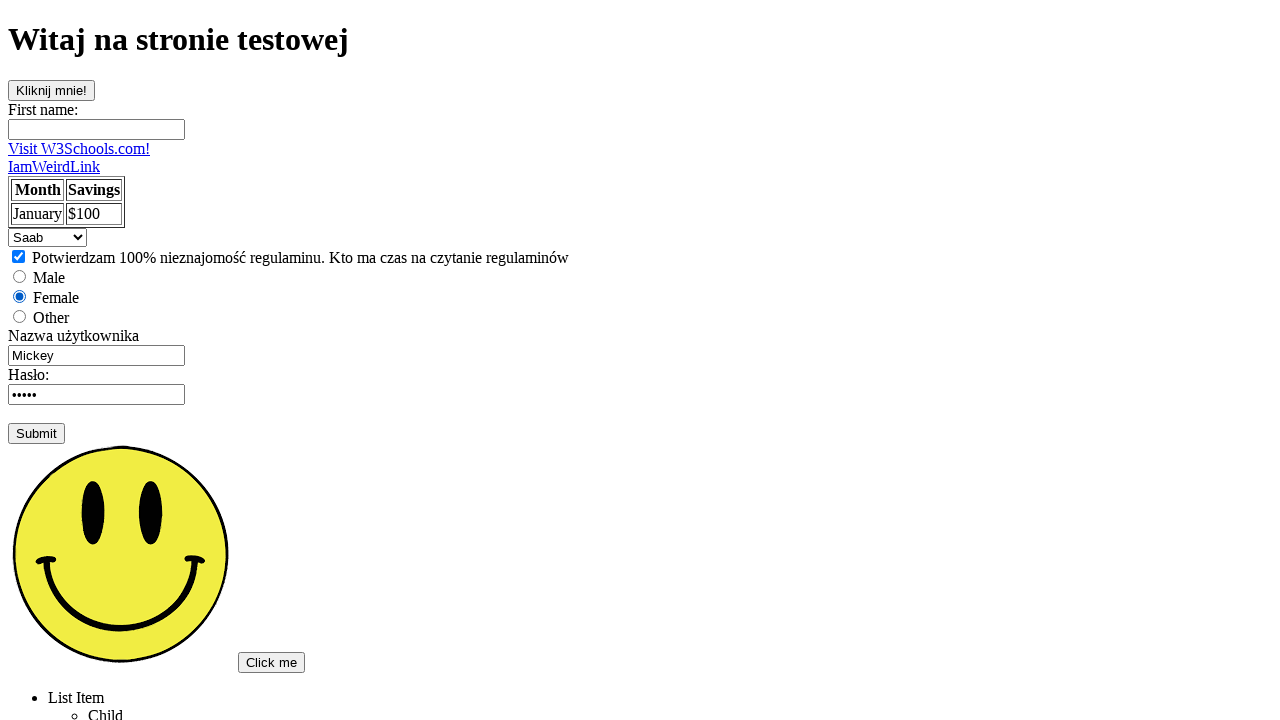

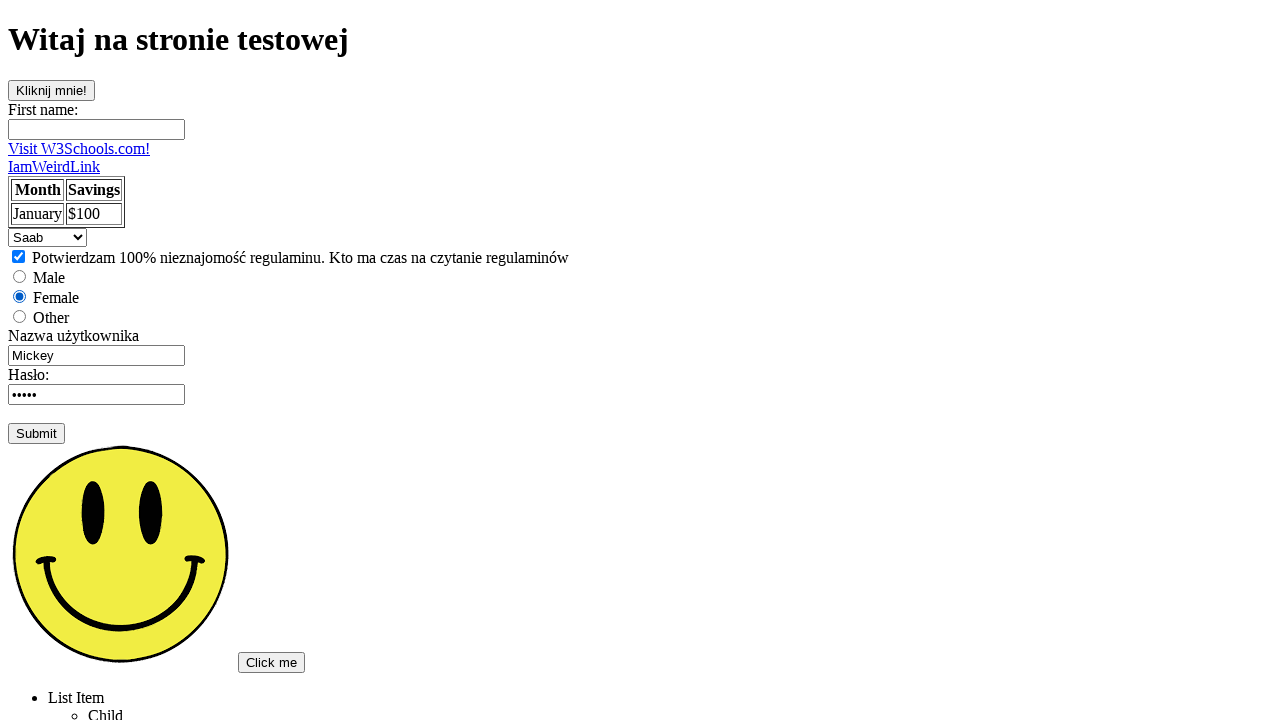